Tests navigation through a multi-level dropdown menu by hovering over "Courses", then "RPA", and clicking on "Blue Prism Certification Training" link.

Starting URL: http://greenstech.in/selenium-course-content.html

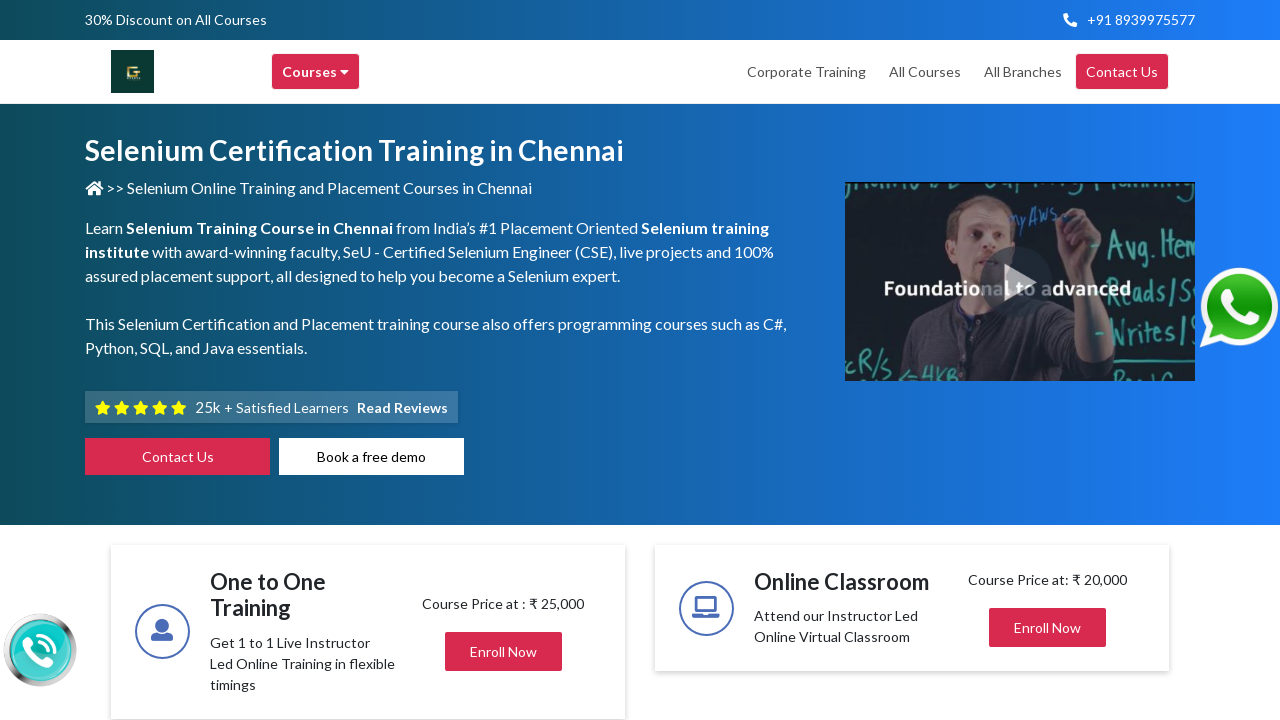

Hovered over 'Courses' menu item at (316, 72) on xpath=//div[@title='Courses']
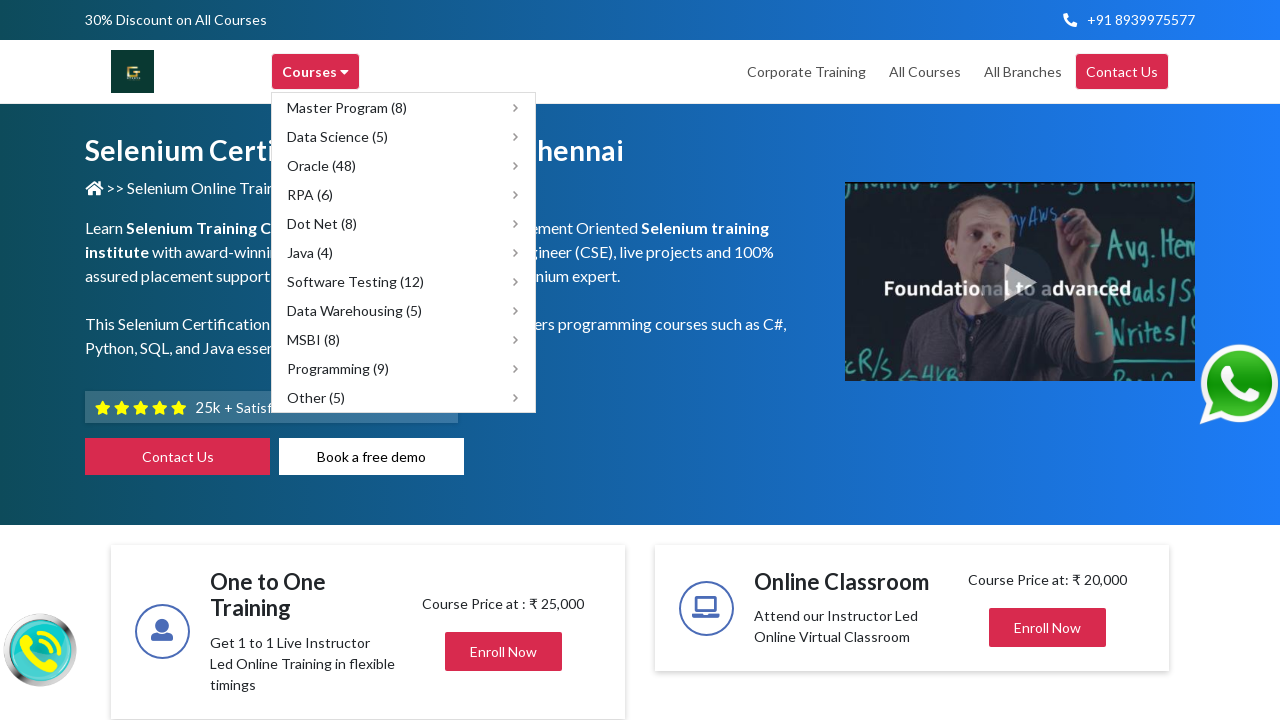

Hovered over 'RPA' submenu item at (404, 194) on xpath=//div[@title='RPA']
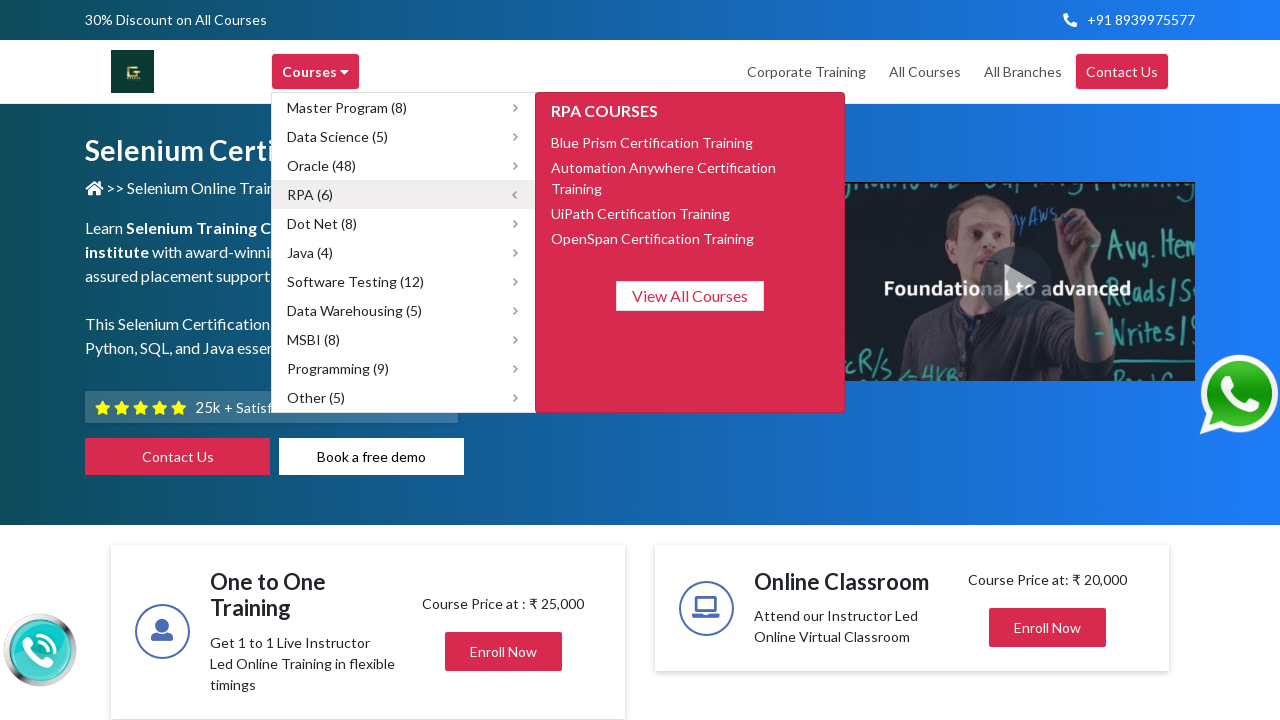

Clicked on 'Blue Prism Certification Training' link at (652, 142) on xpath=//span[contains(text(),'Blue Prism Certification Training')]
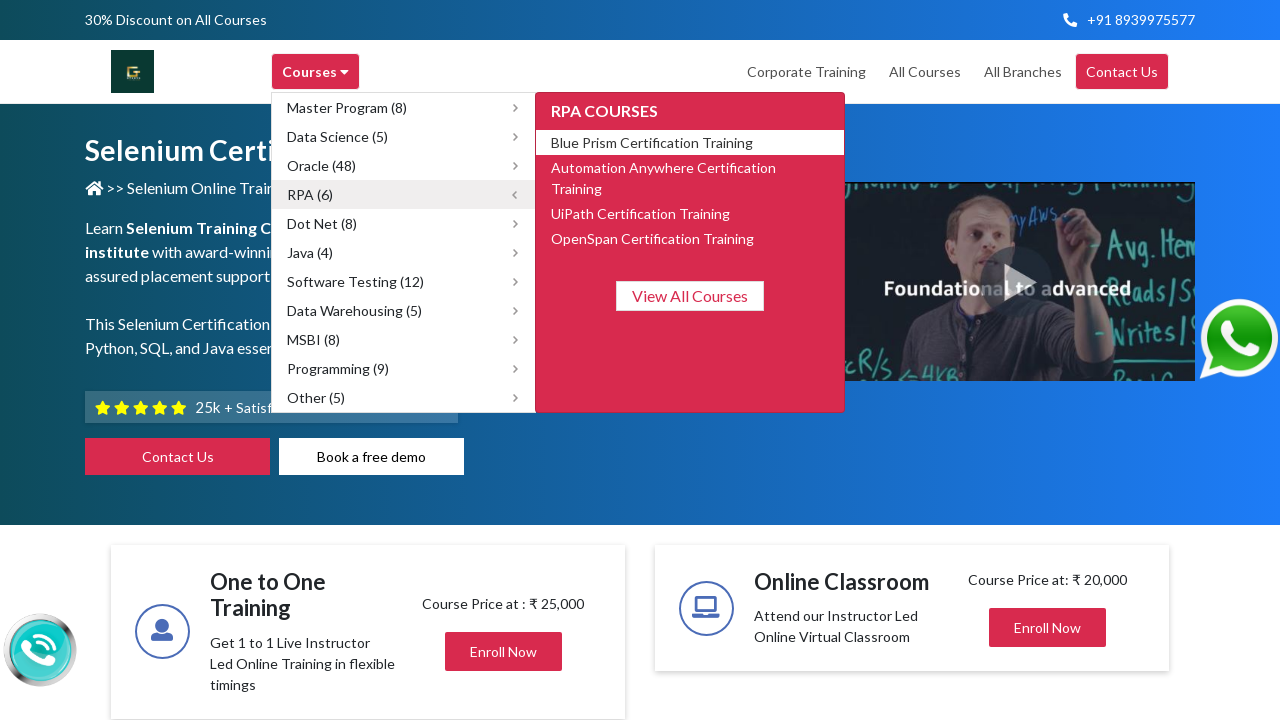

Page loaded completely after navigation
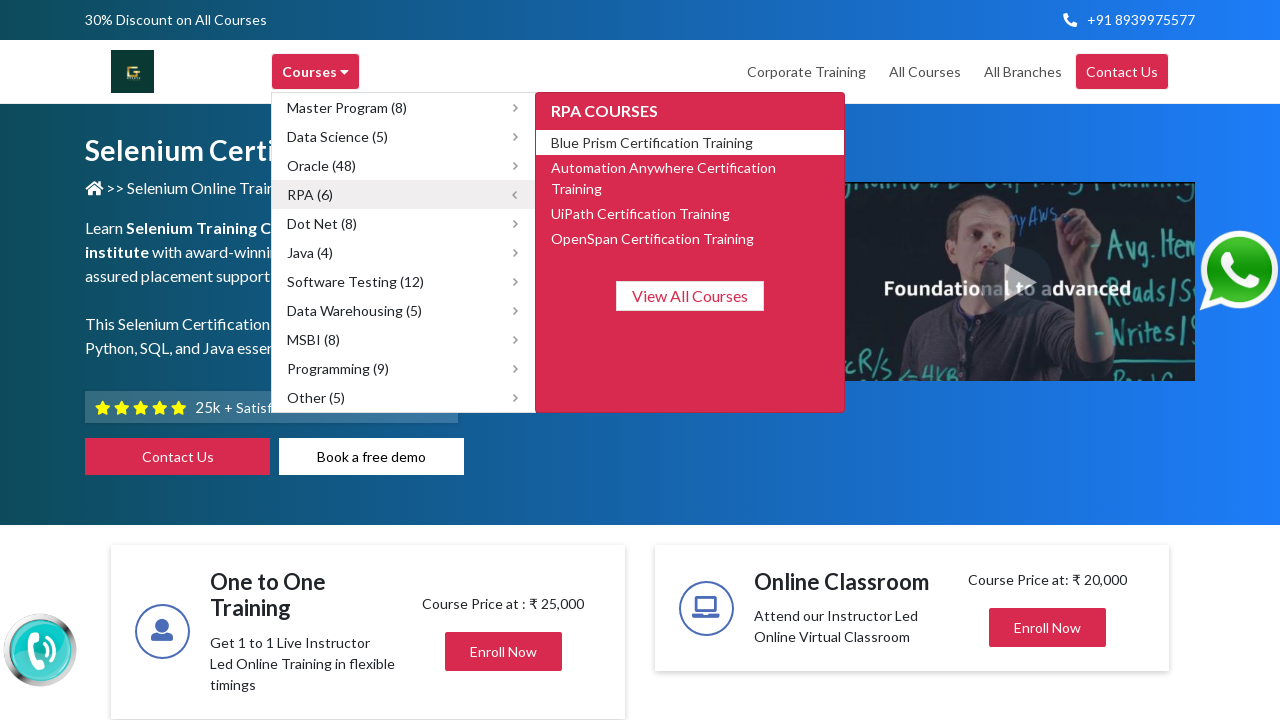

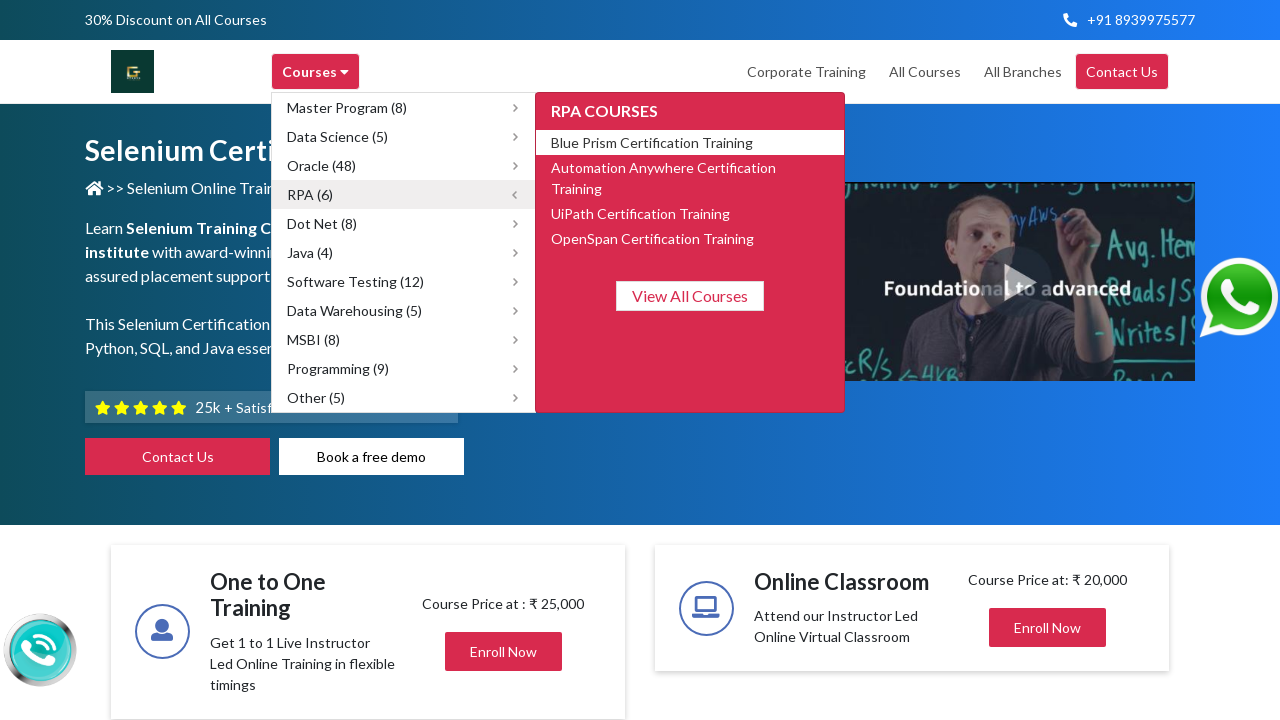